Tests drag and drop functionality by dragging a draggable element and dropping it onto a droppable target element

Starting URL: https://jumafernandez.github.io/soco-web_scraping/data/encuentro-03/drag-and-drop.html

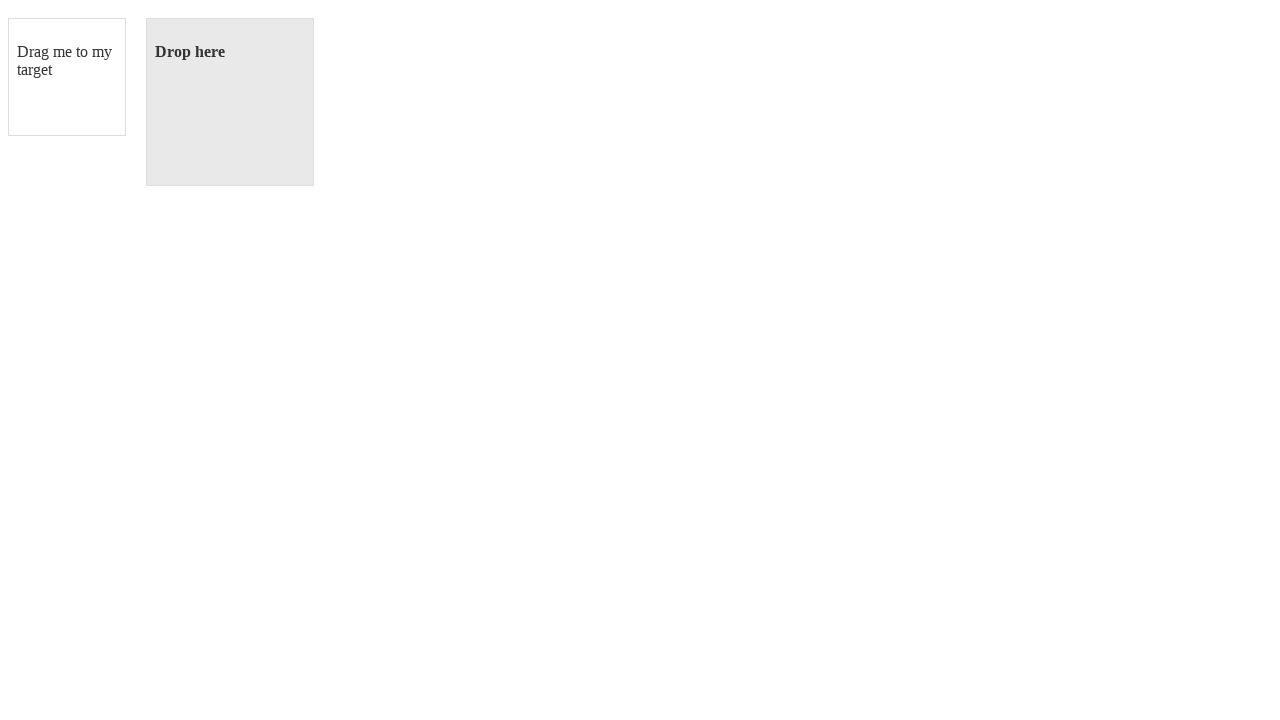

Waited for draggable element to be visible
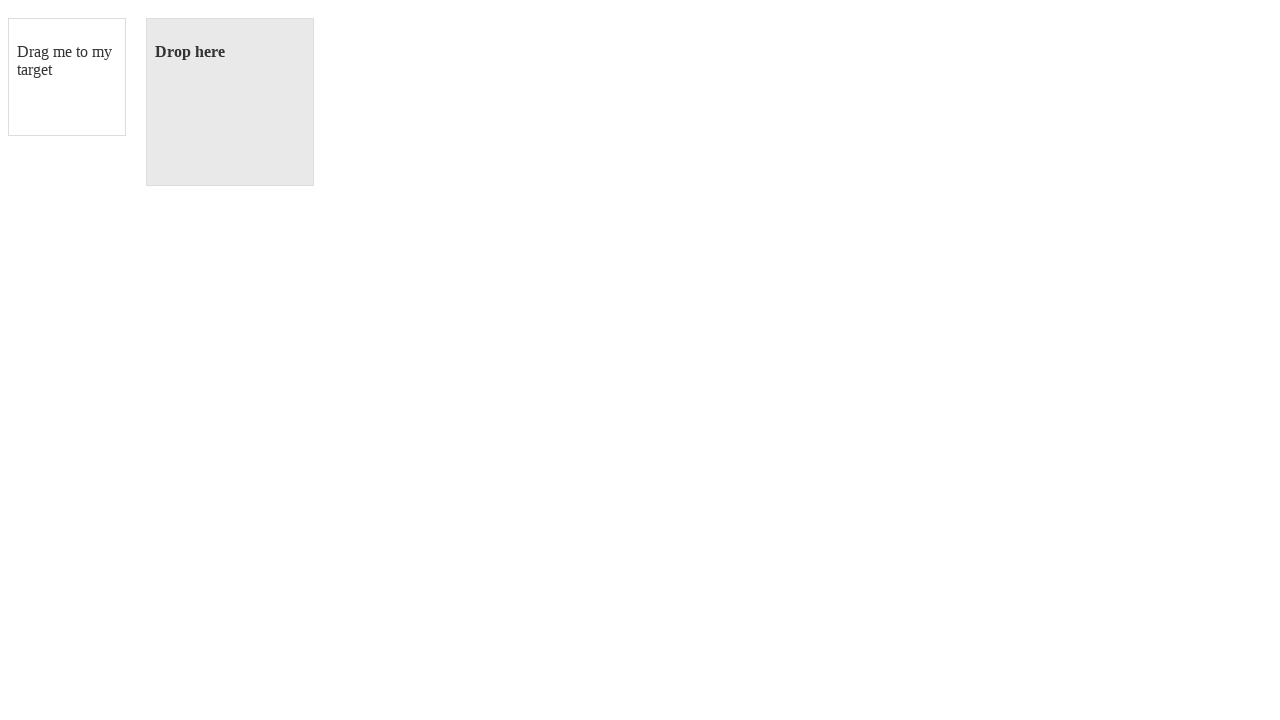

Waited for droppable element to be visible
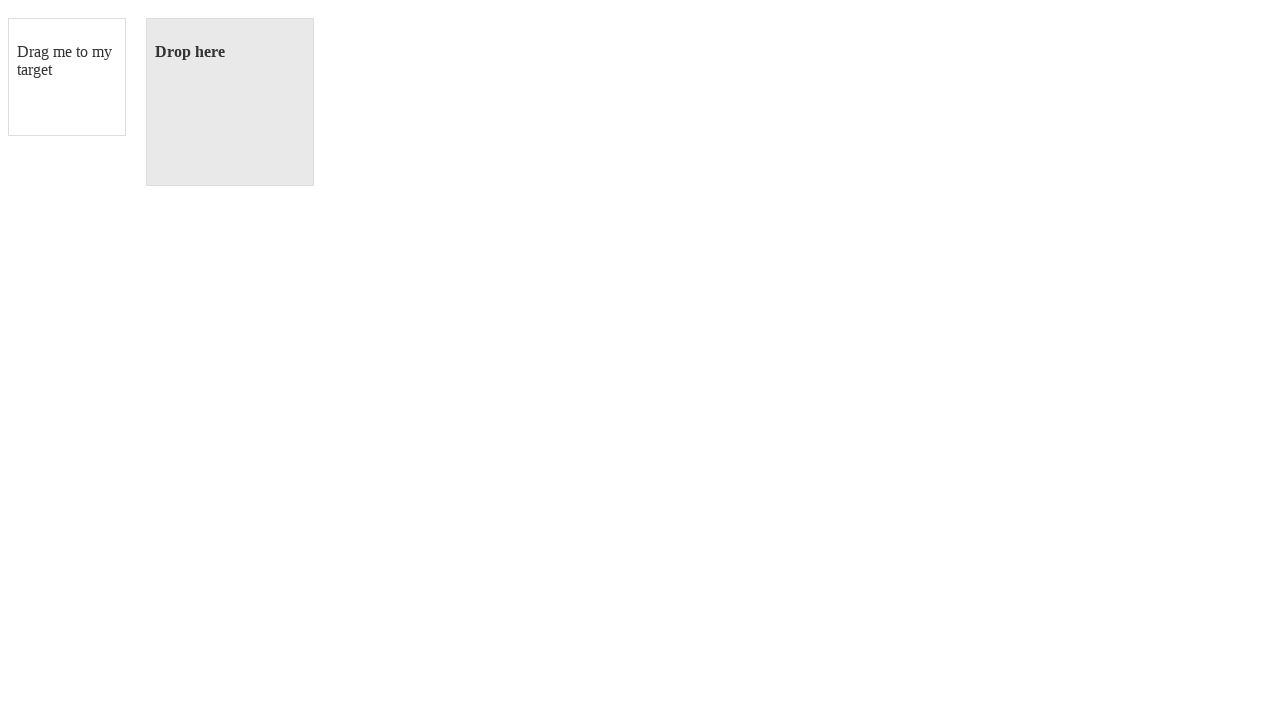

Located draggable element
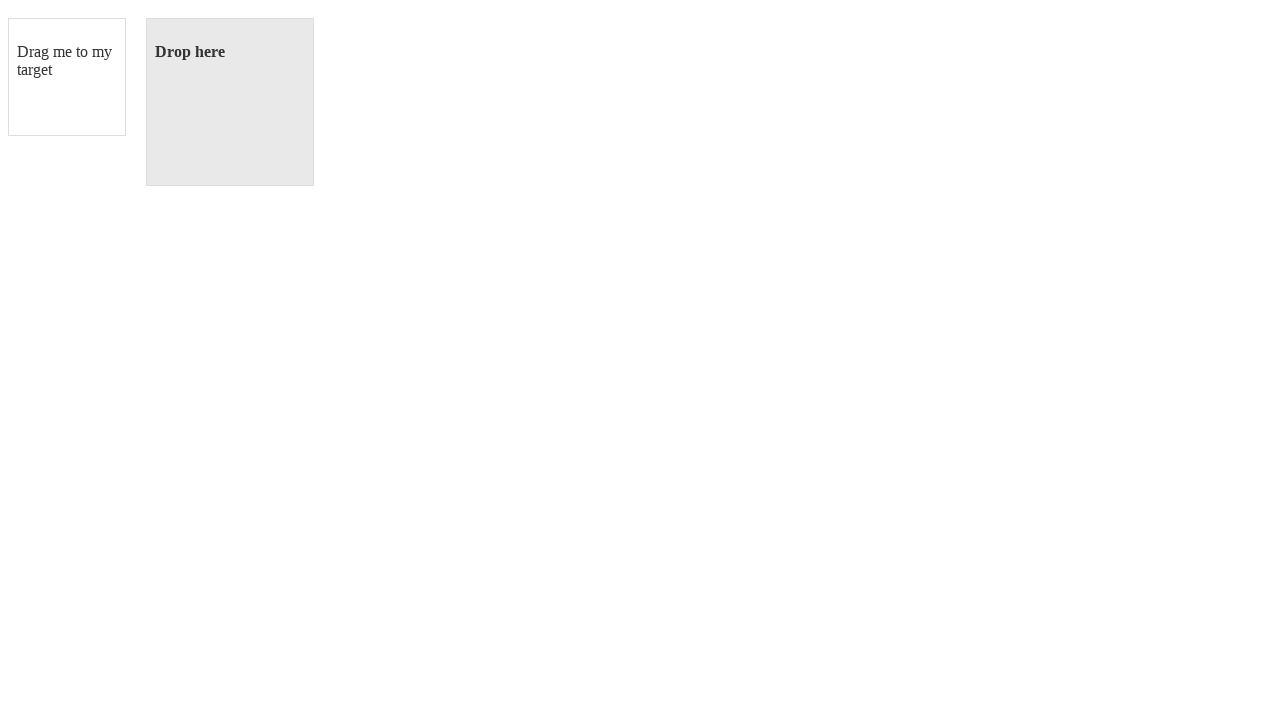

Located droppable target element
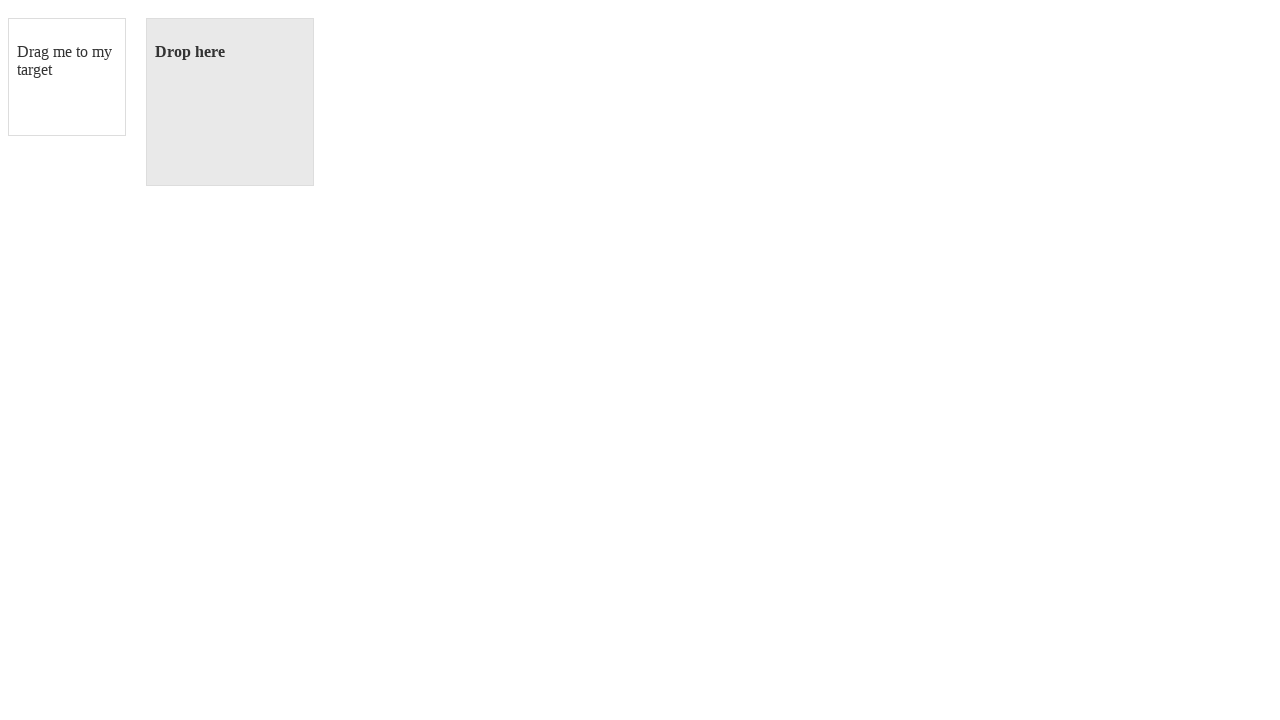

Successfully dragged and dropped element onto target at (230, 102)
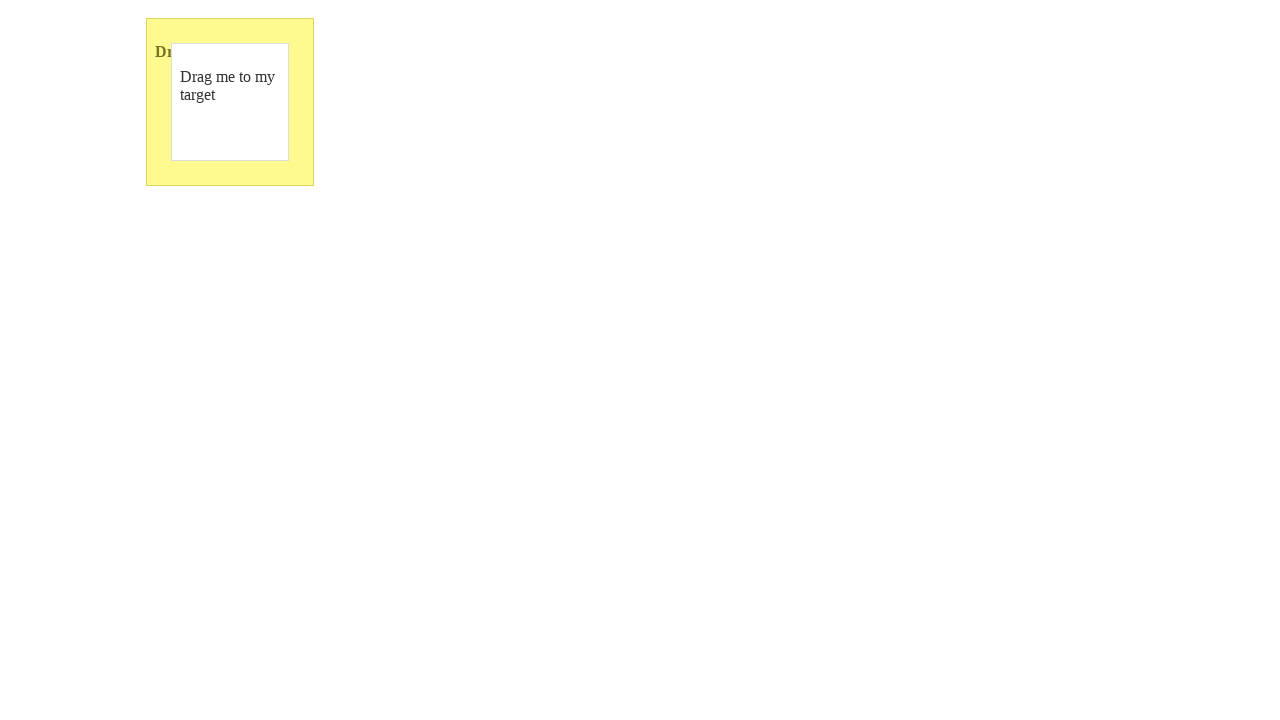

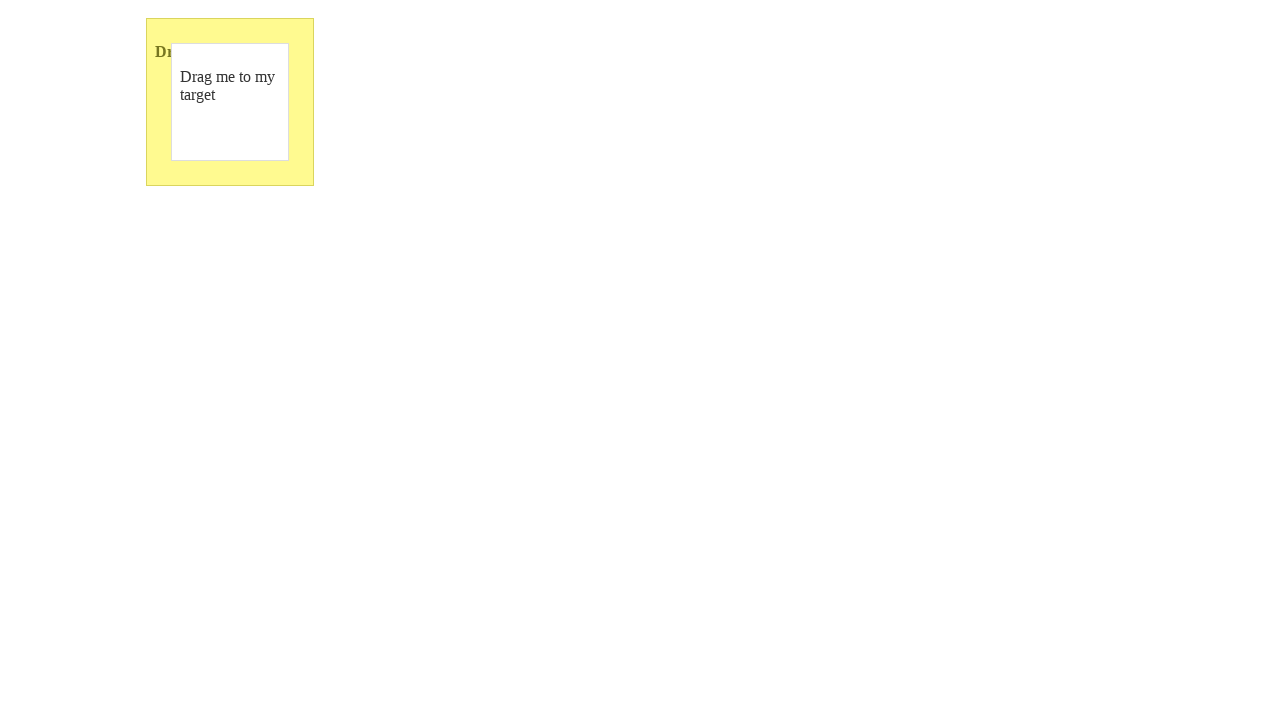